Tests the text box form on DemoQA by filling in full name, email, current address, and permanent address fields, then verifying the form submission displays the entered data.

Starting URL: https://demoqa.com/text-box

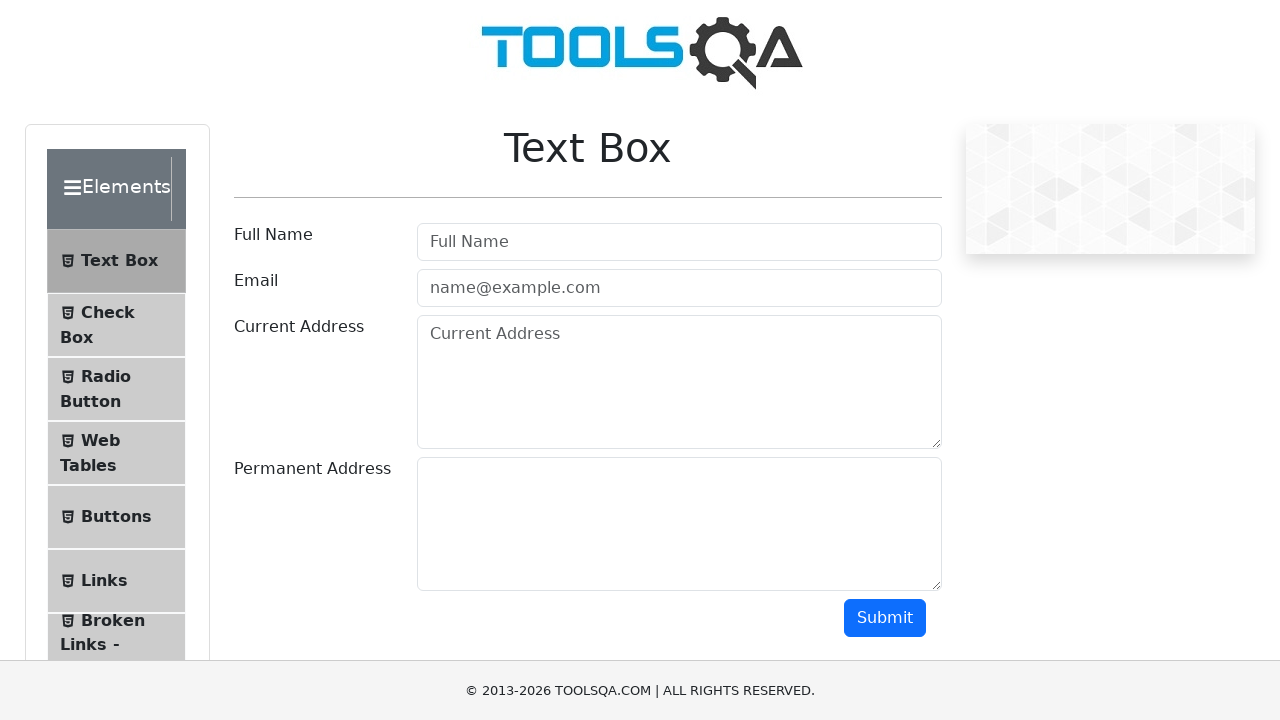

Filled full name field with 'John Smith' on #userName
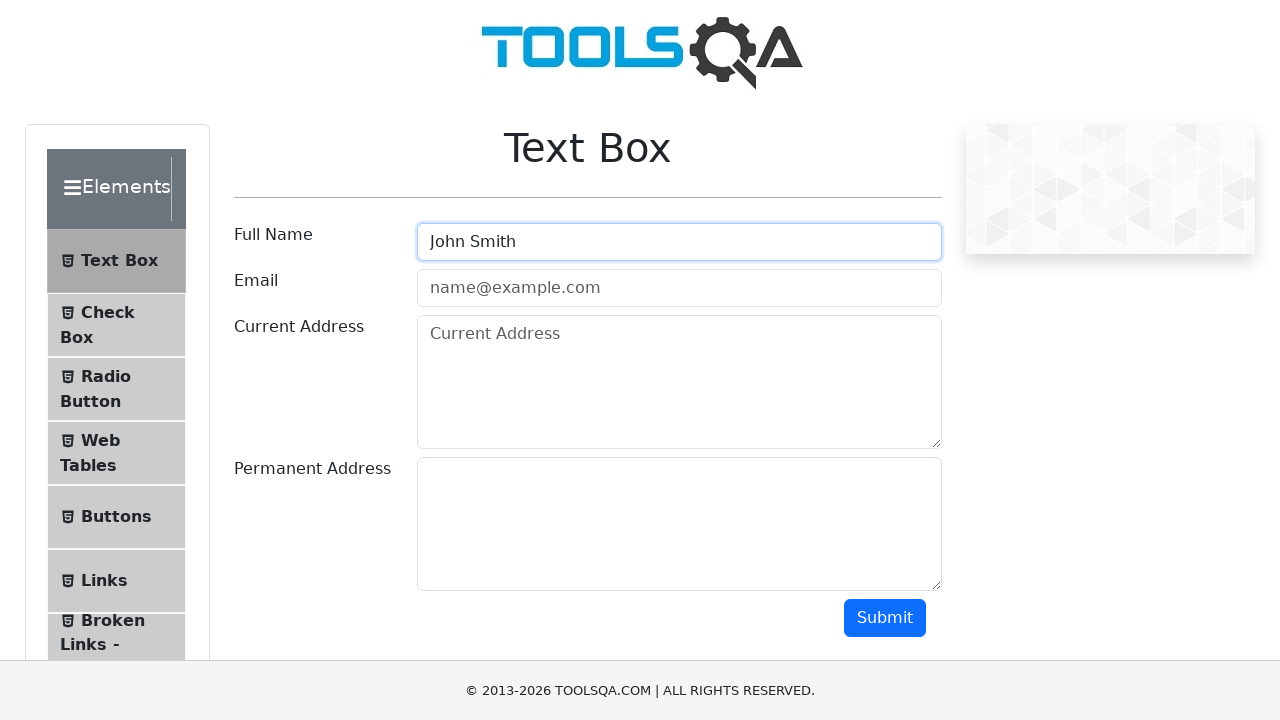

Filled email field with 'john.smith@example.com' on #userEmail
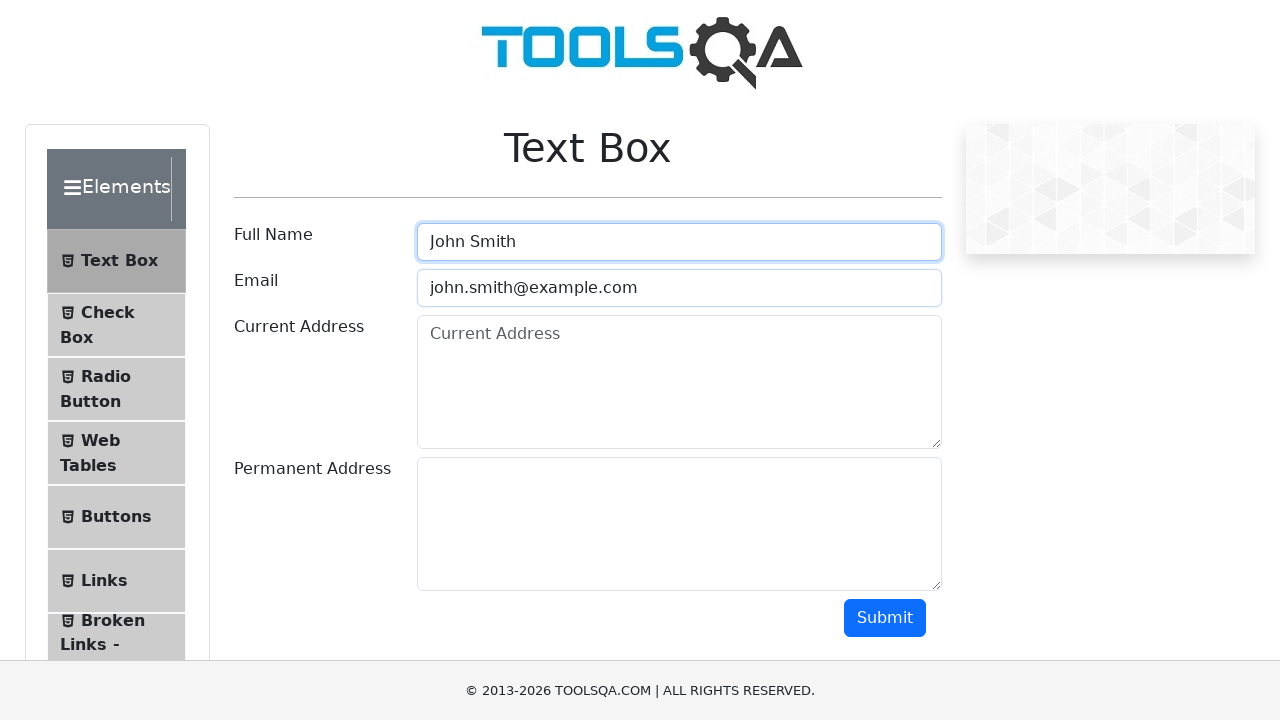

Filled current address field with '123 Main Street, New York, NY 10001' on #currentAddress
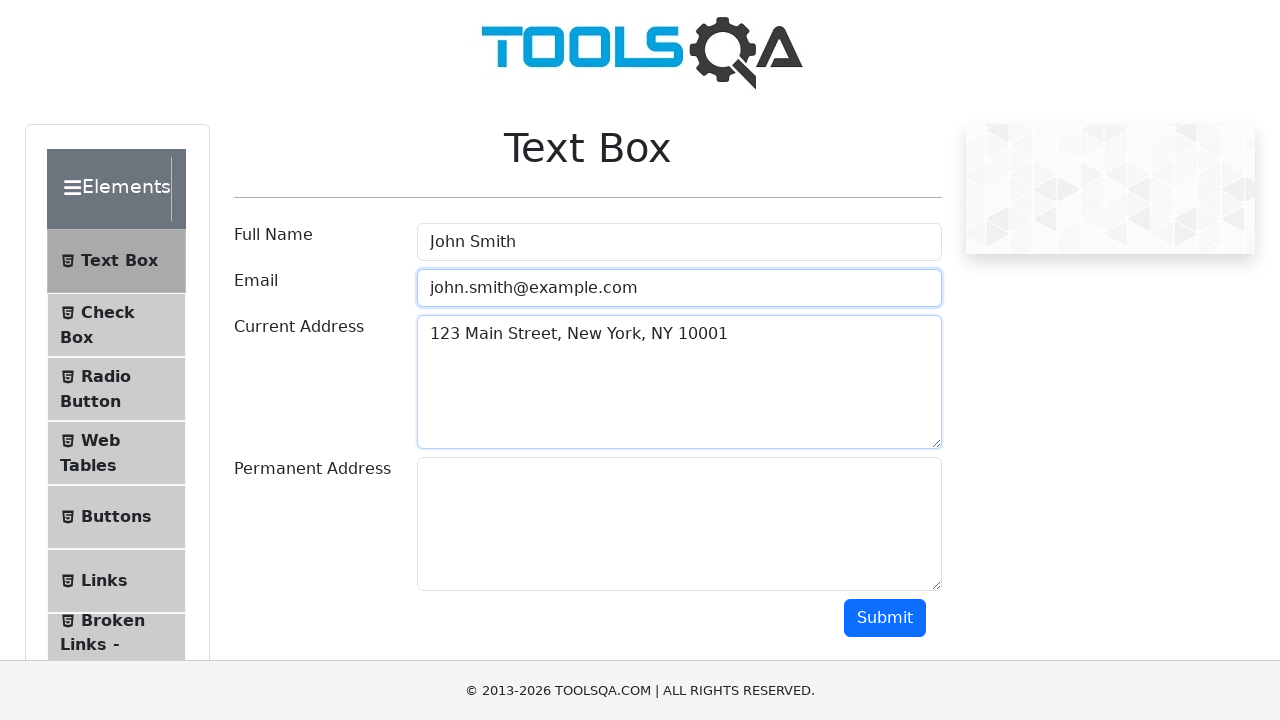

Filled permanent address field with '456 Oak Avenue, Los Angeles, CA 90001' on #permanentAddress
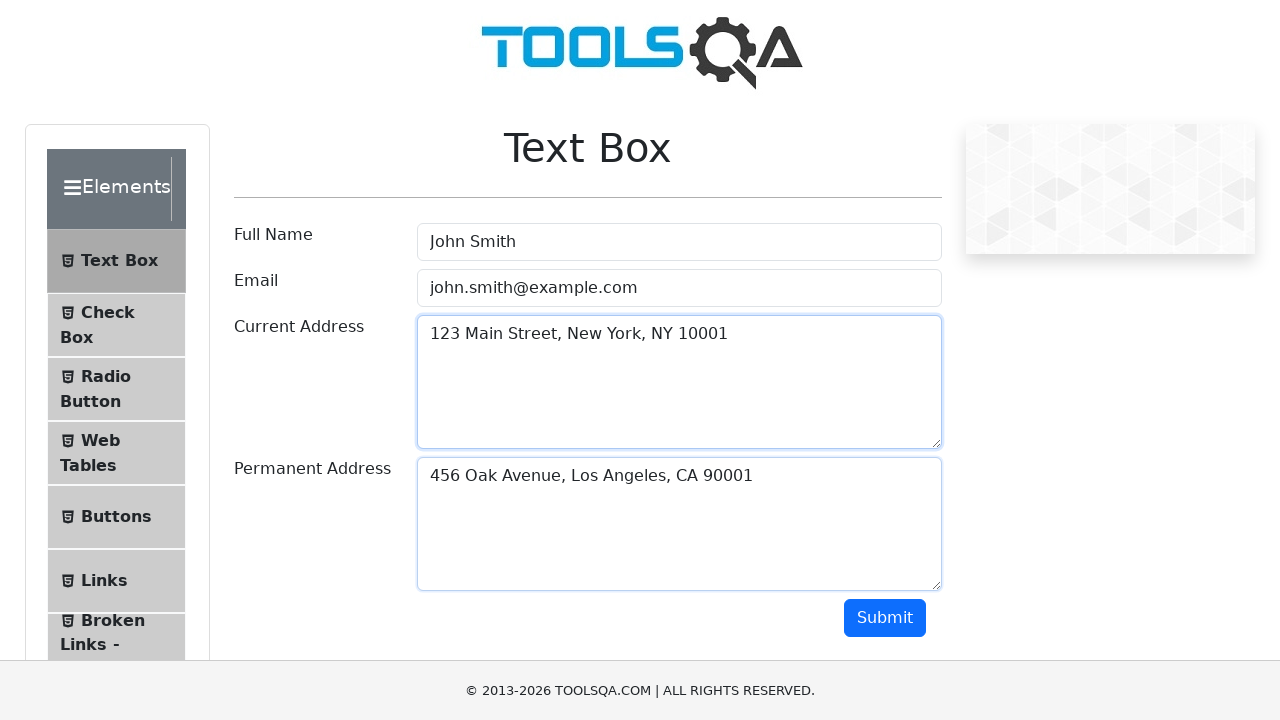

Clicked submit button to submit the form at (885, 618) on #submit
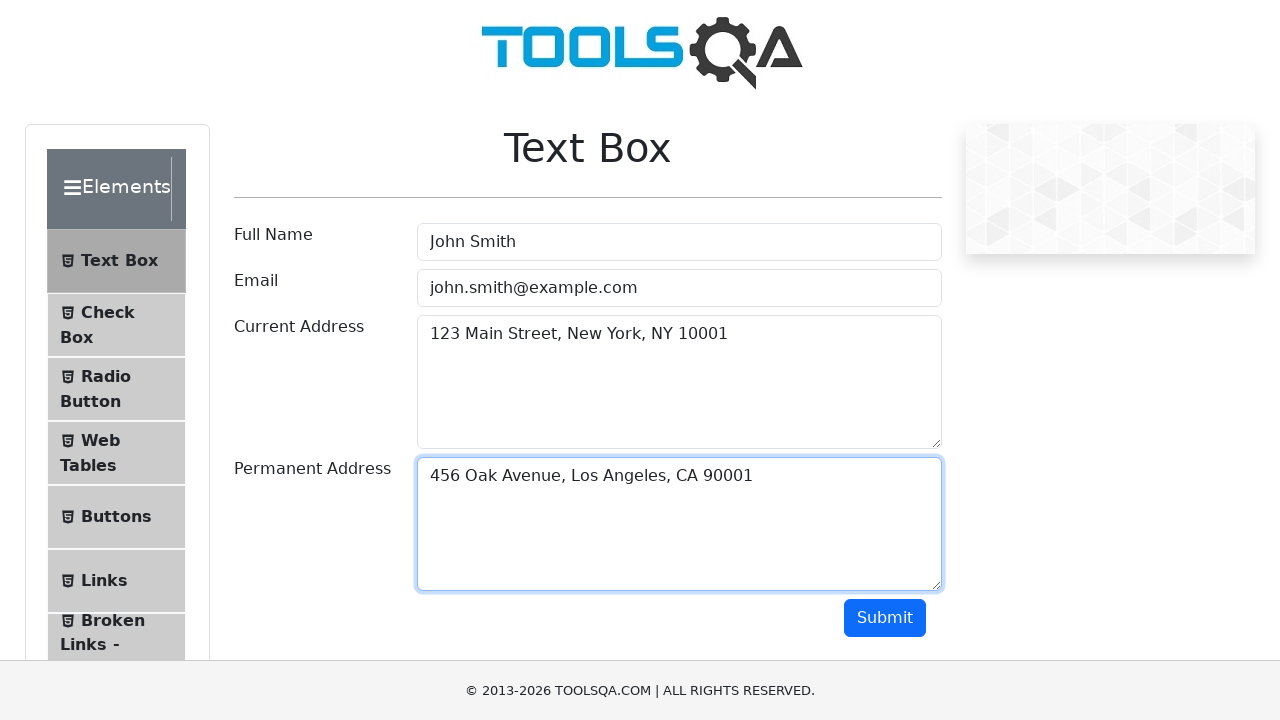

Form submission output displayed successfully
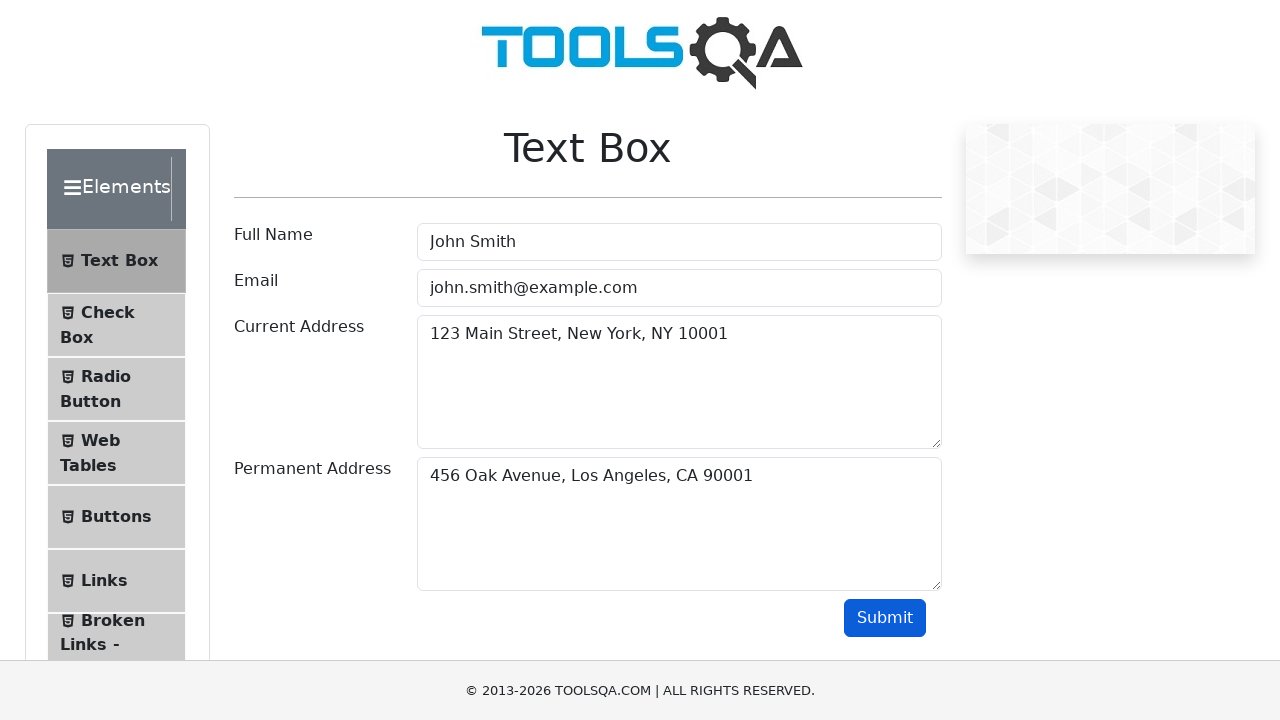

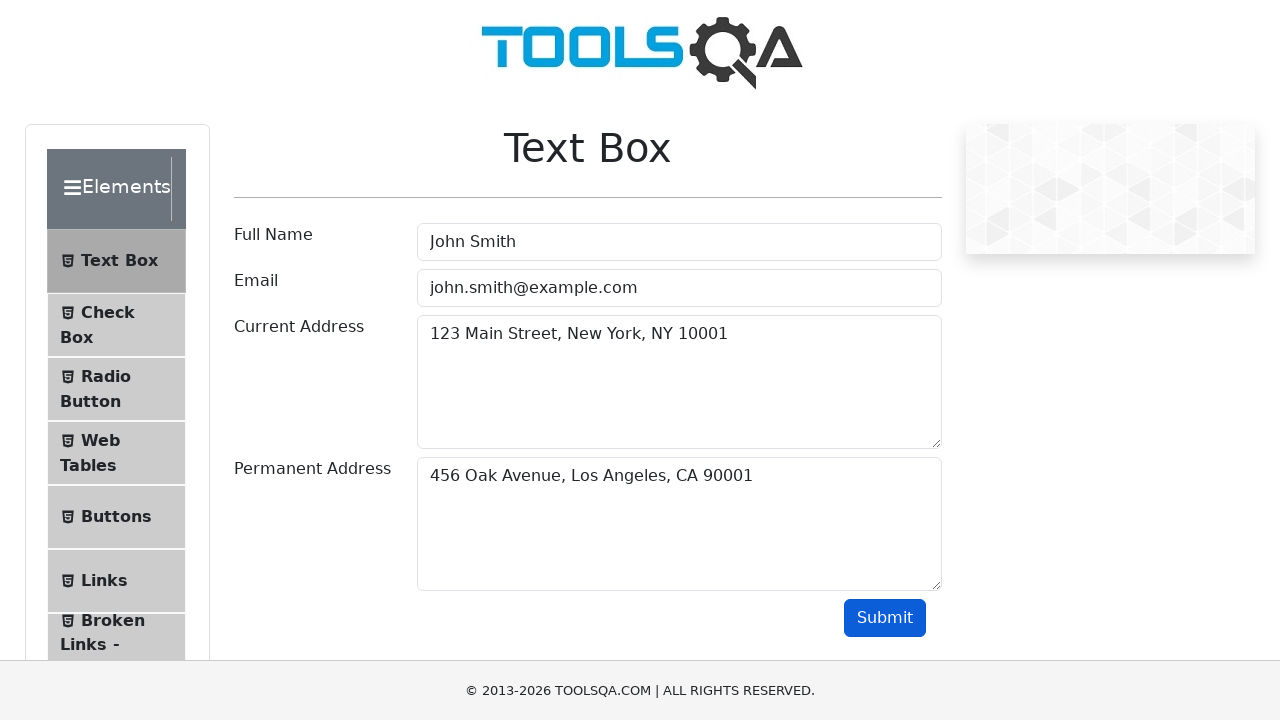